Tests keyboard actions including filling a textarea, selecting all text with Ctrl+A, copying with Ctrl+C, tabbing to the next field, and pasting with Ctrl+V

Starting URL: https://gotranscript.com/text-compare

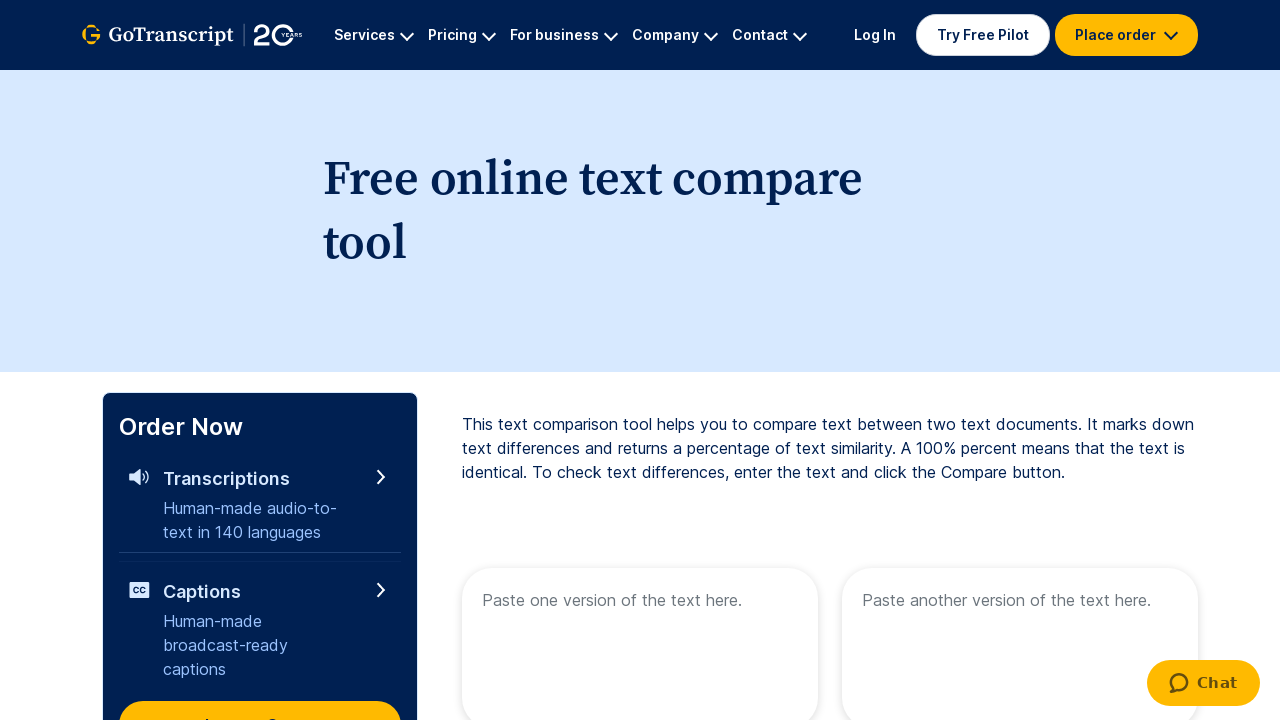

Filled first textarea with 'Good Morning All..' on xpath=//textarea[@name="text1"]
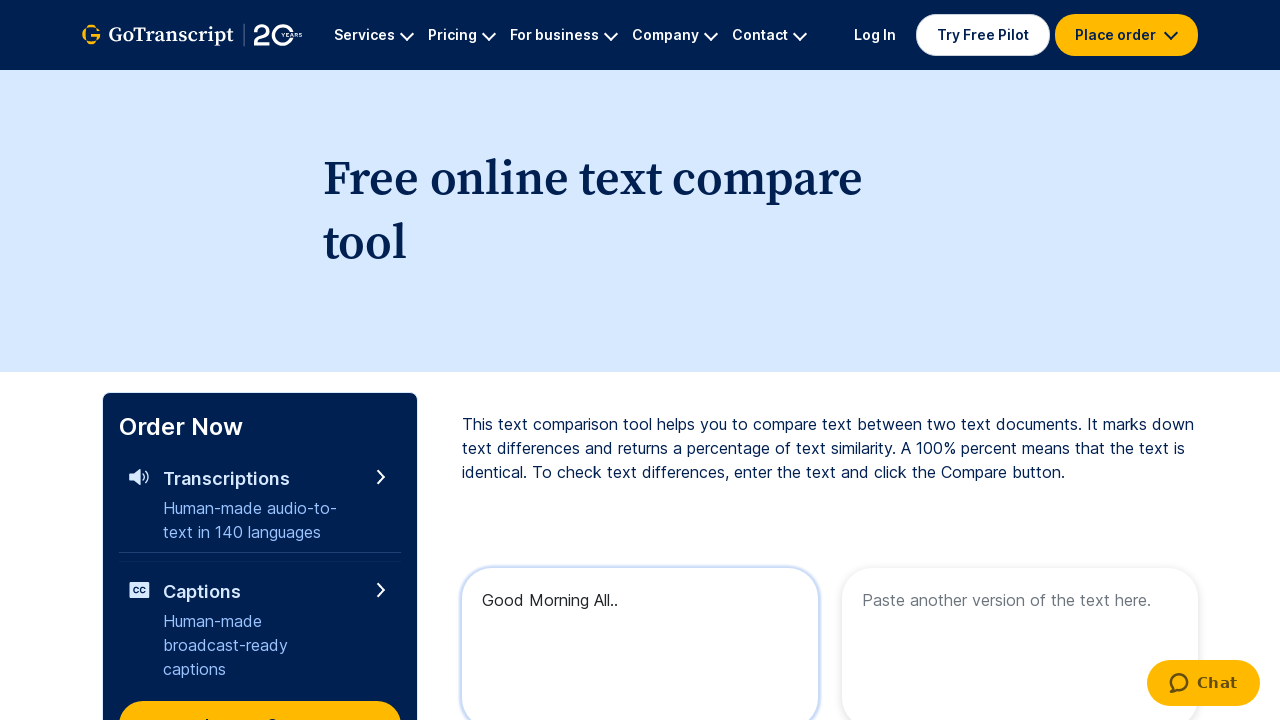

Selected all text in textarea with Ctrl+A
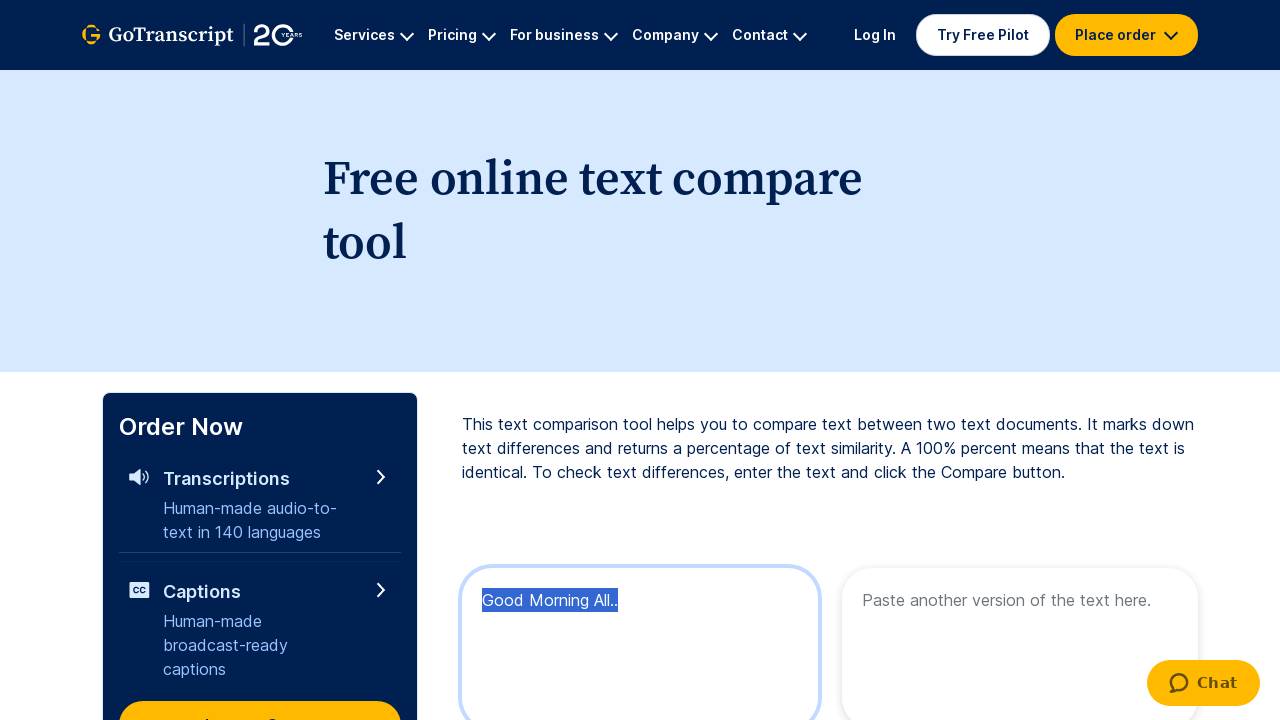

Copied selected text with Ctrl+C
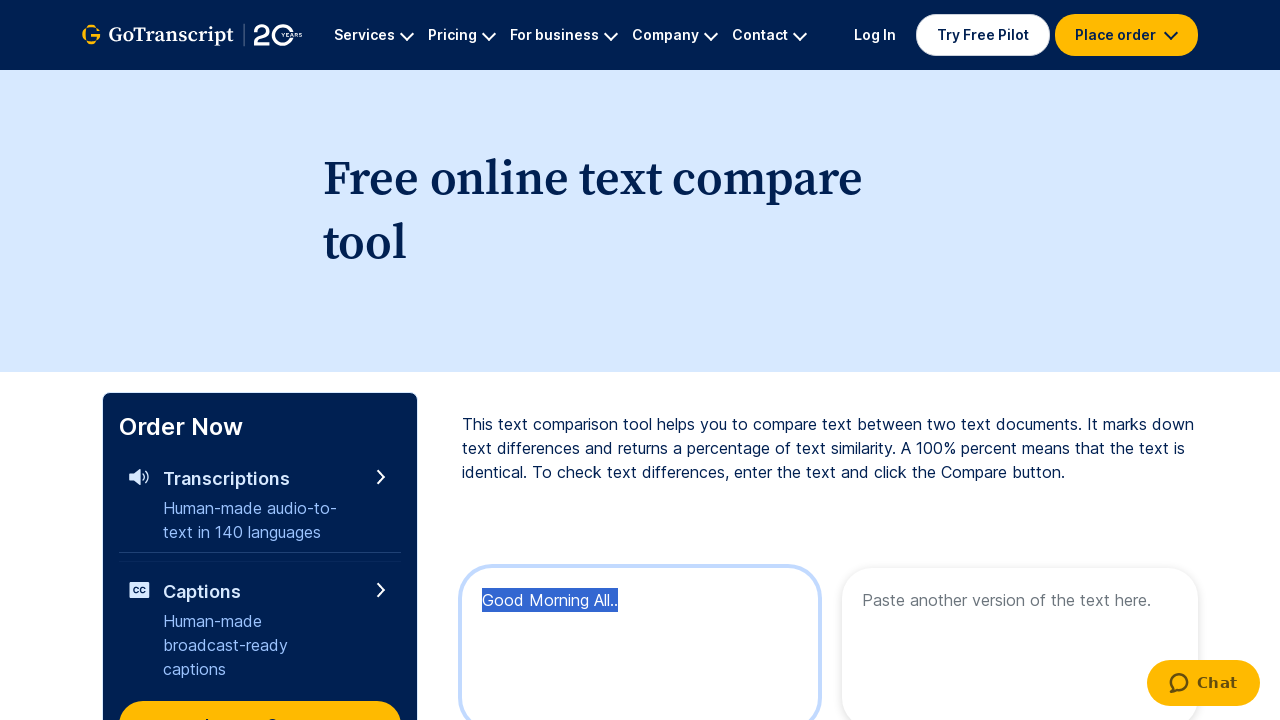

Pressed Tab key down to move to next field
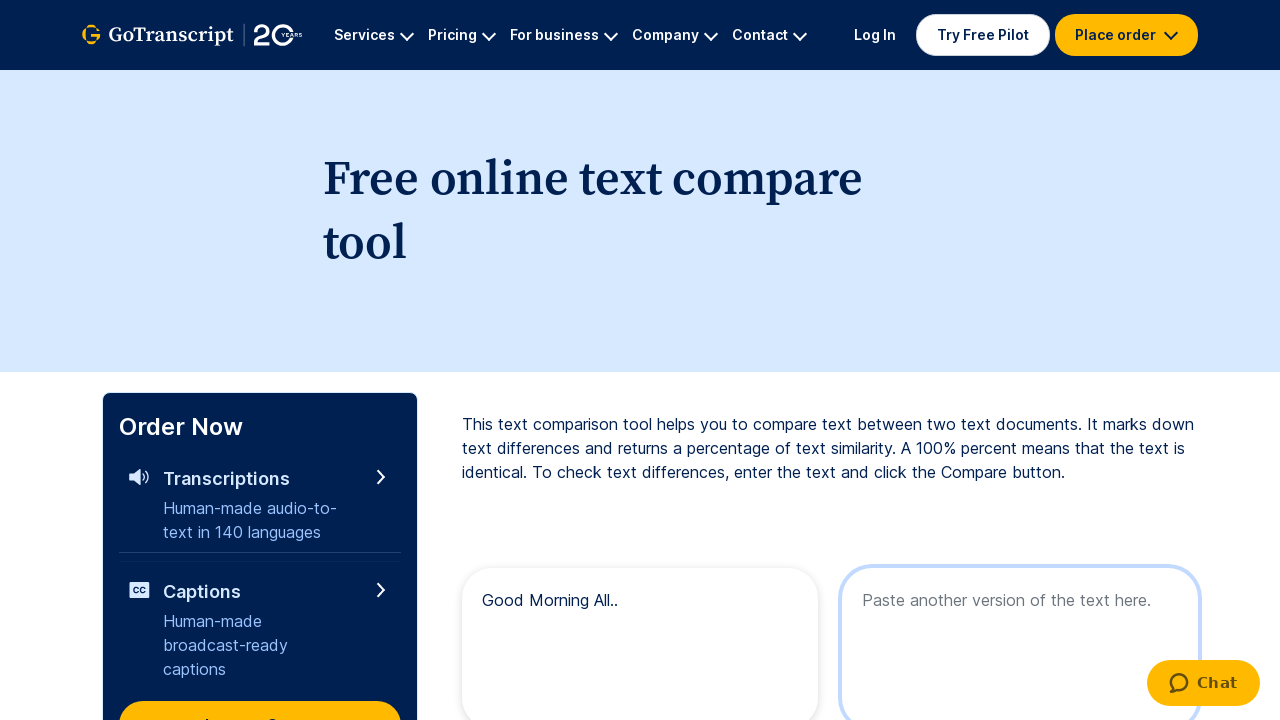

Released Tab key
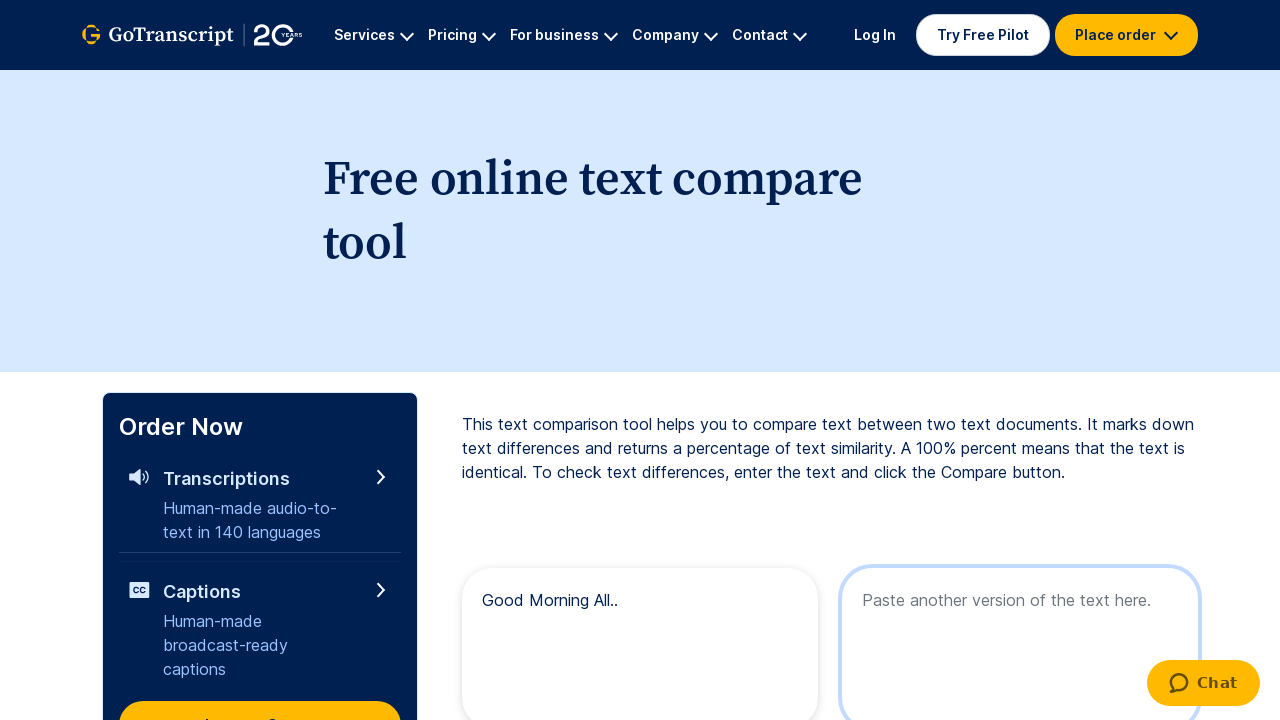

Pasted copied text with Ctrl+V into next field
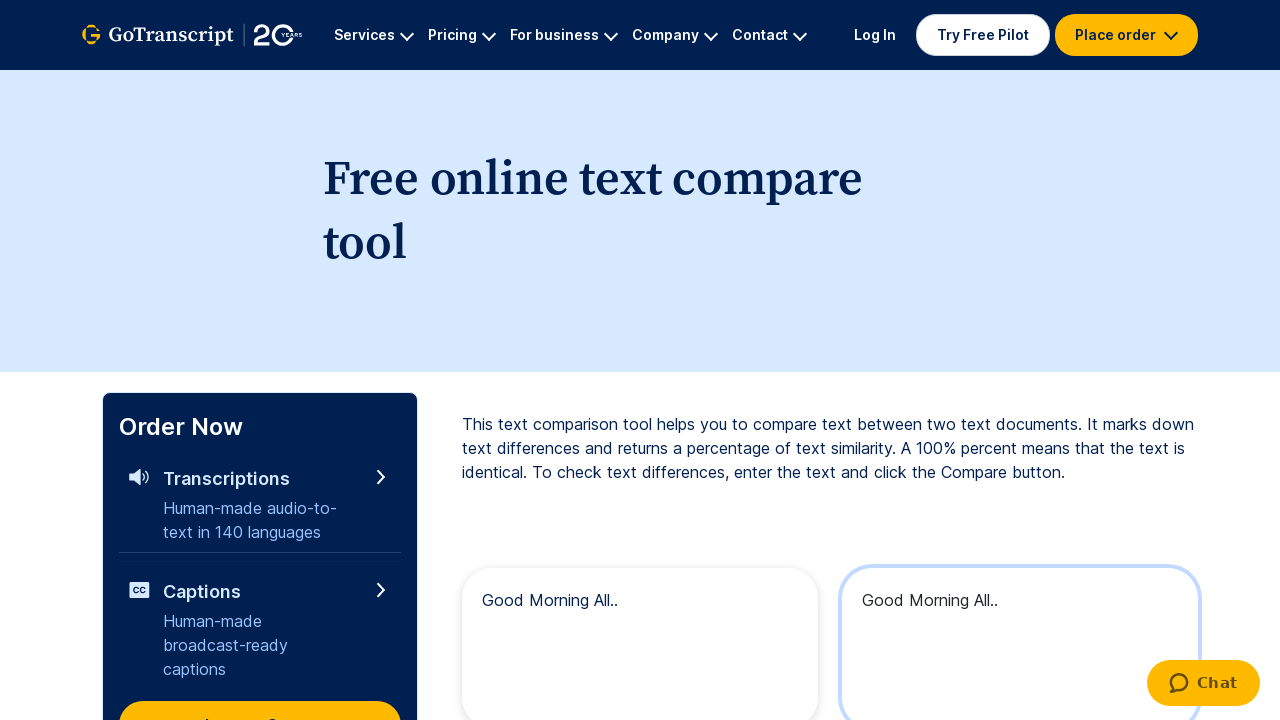

Waited 1000ms for action to complete
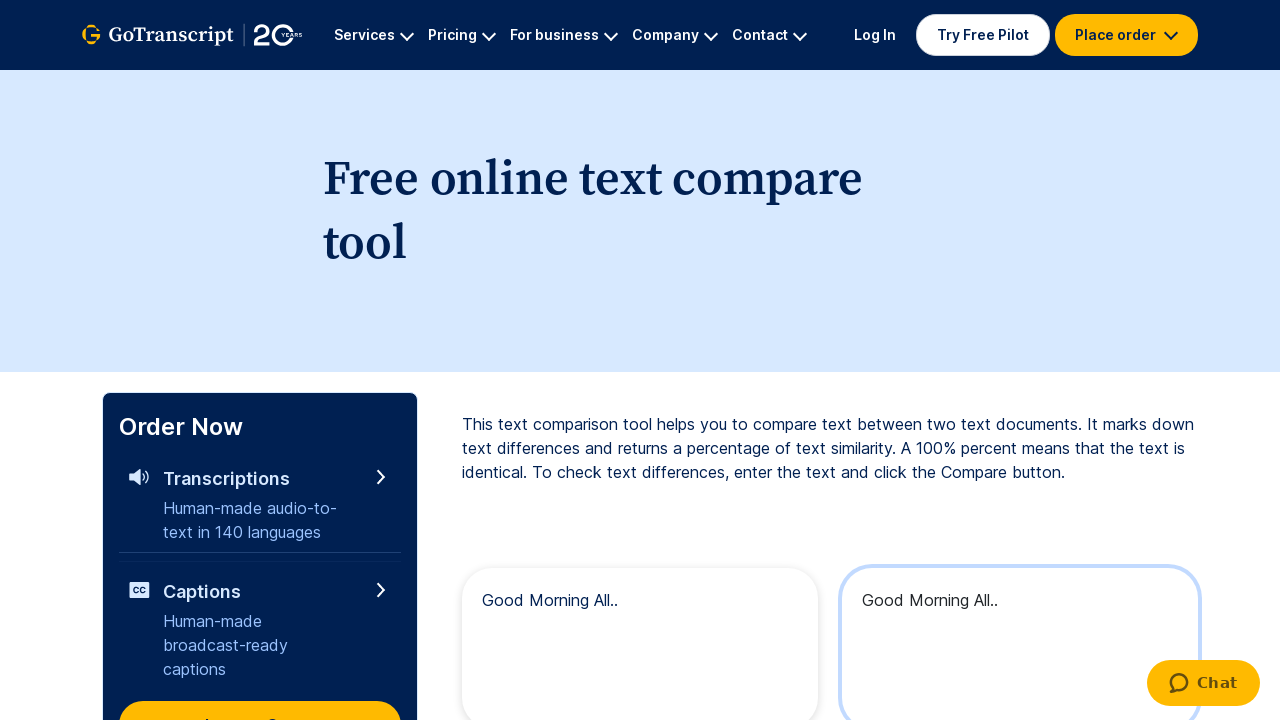

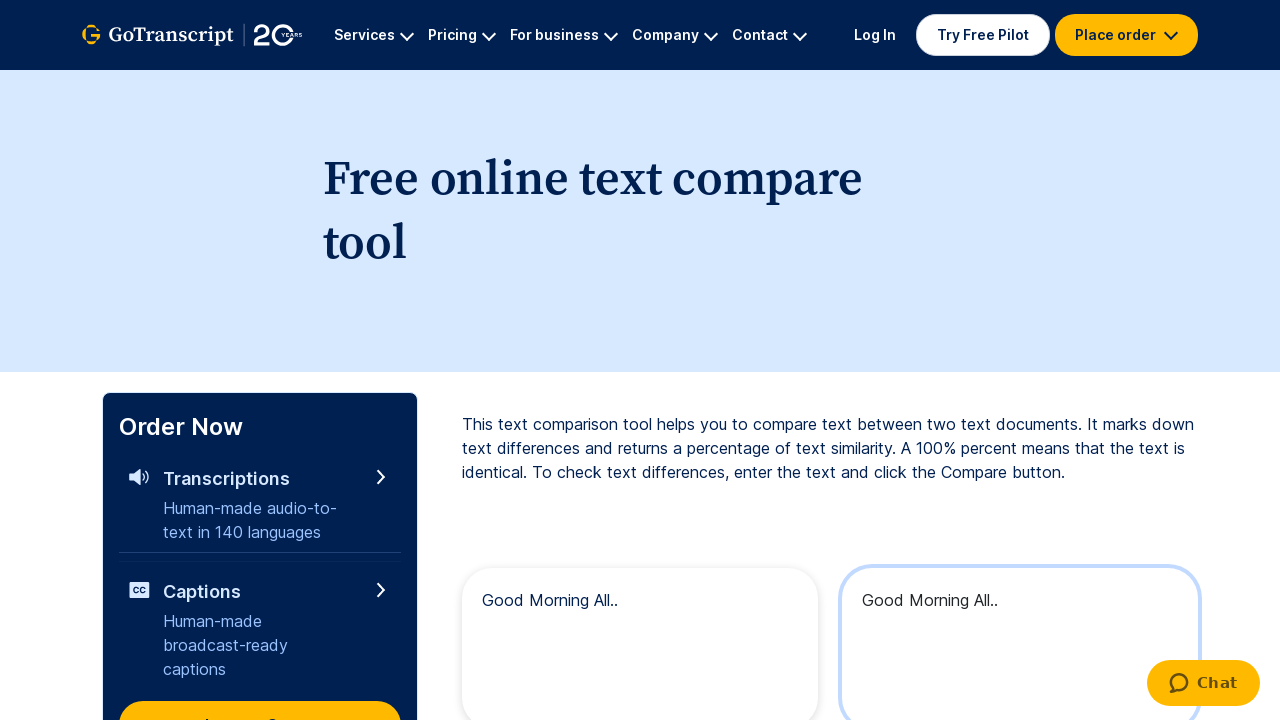